Tests different button click interactions on demoqa.com including double-click, right-click (context click), and regular click actions

Starting URL: https://demoqa.com/buttons

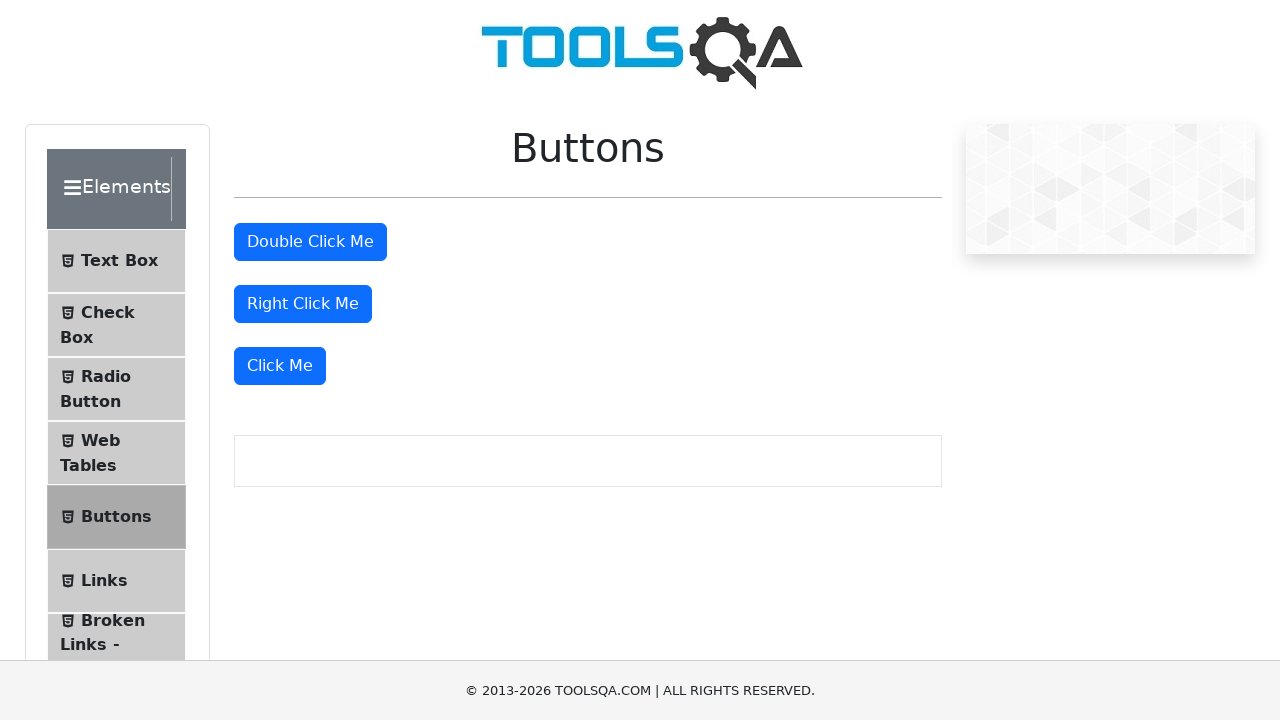

Double-clicked the double-click button at (310, 242) on #doubleClickBtn
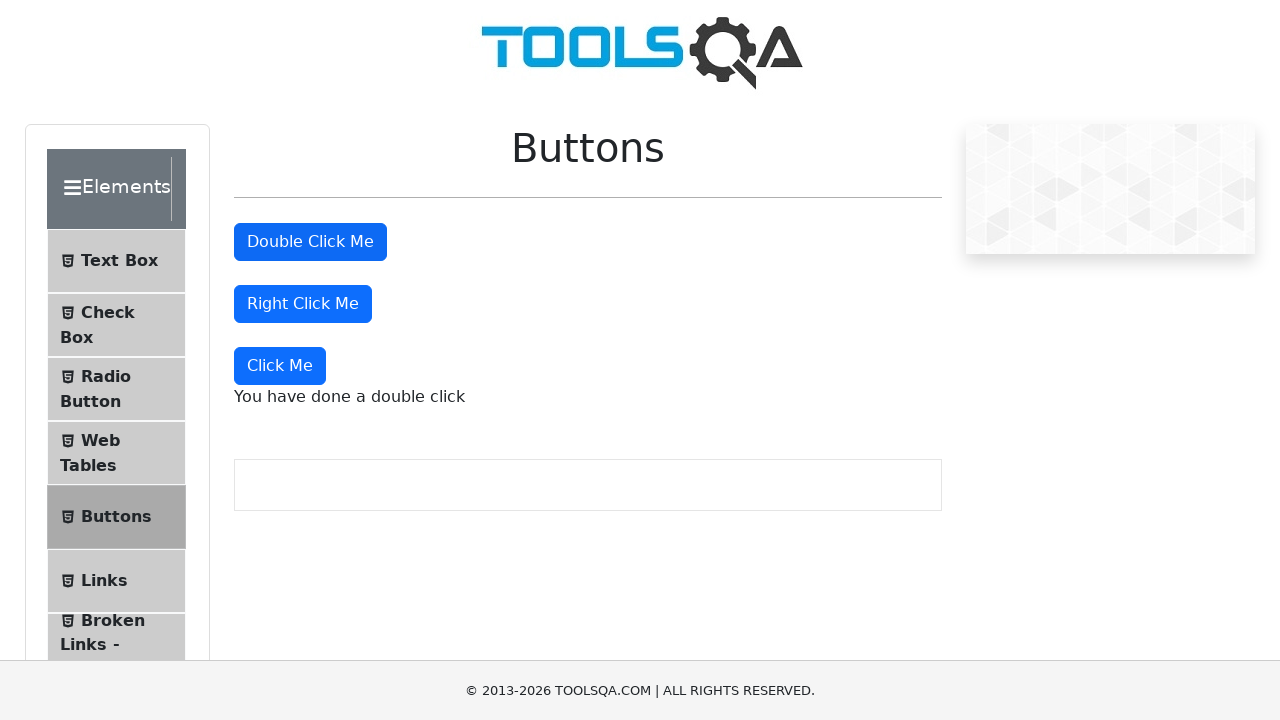

Right-clicked the right-click button at (303, 304) on #rightClickBtn
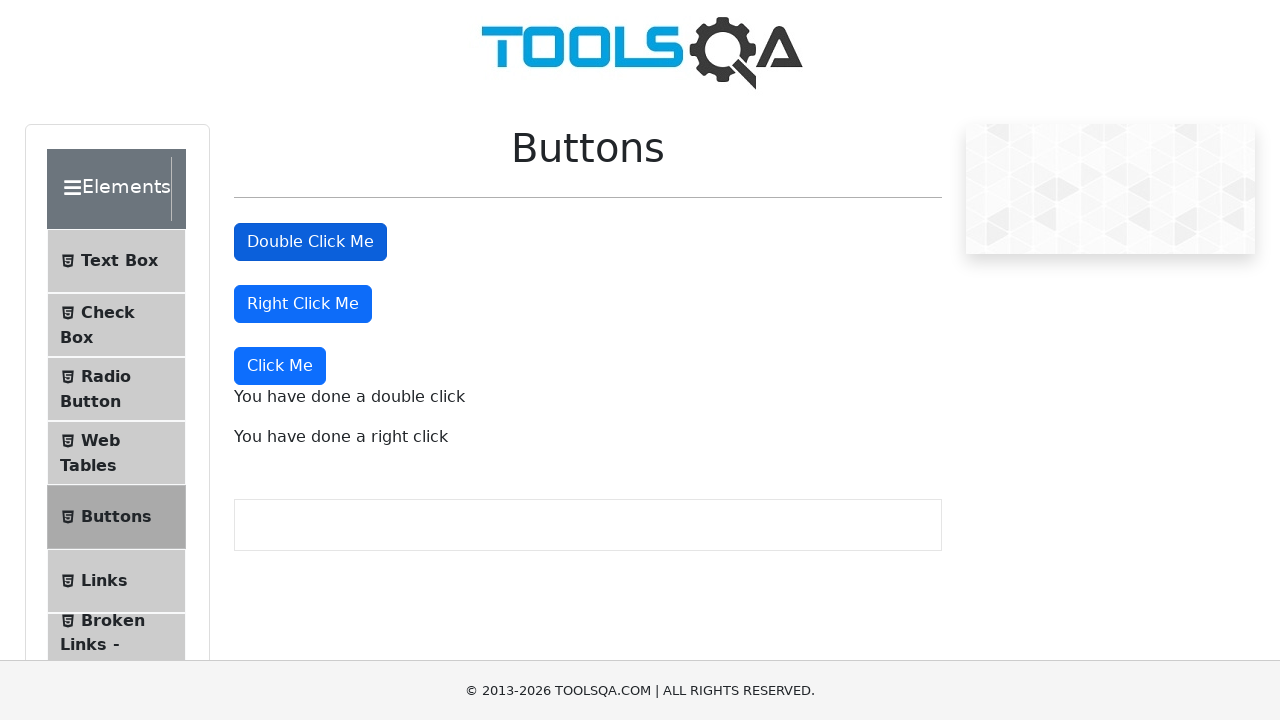

Clicked the third 'Click Me' button at (280, 366) on (//button[contains(text(),'Click Me')])[3]
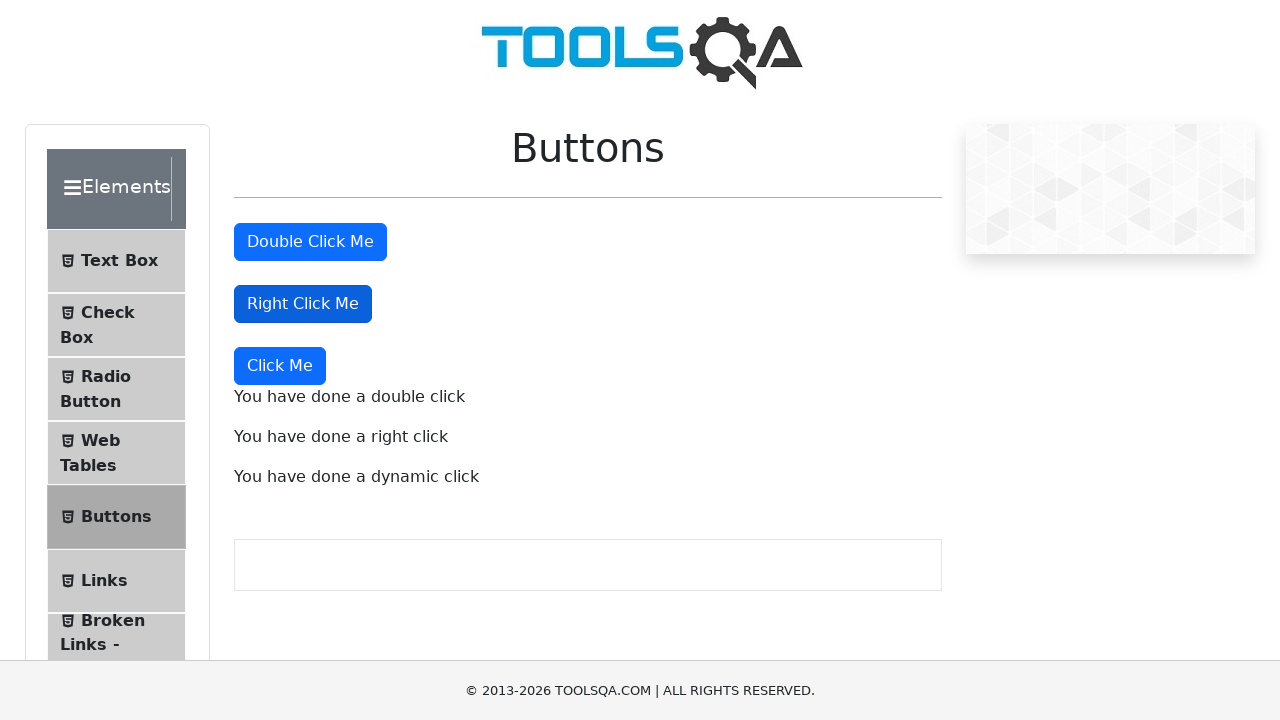

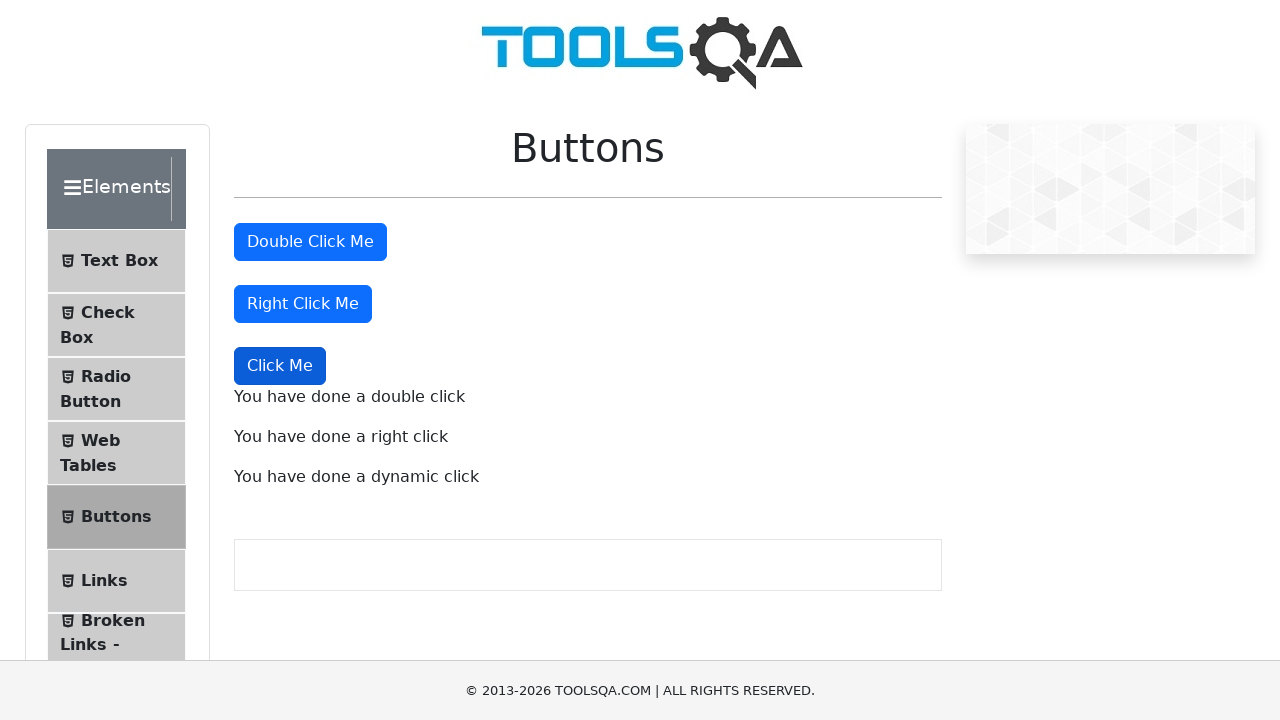